Tests an e-commerce checkout flow by adding specific vegetables (Cucumber, Brocolli, Beetroot) to cart, proceeding to checkout, applying a promo code, and verifying the promo info is displayed.

Starting URL: https://rahulshettyacademy.com/seleniumPractise/

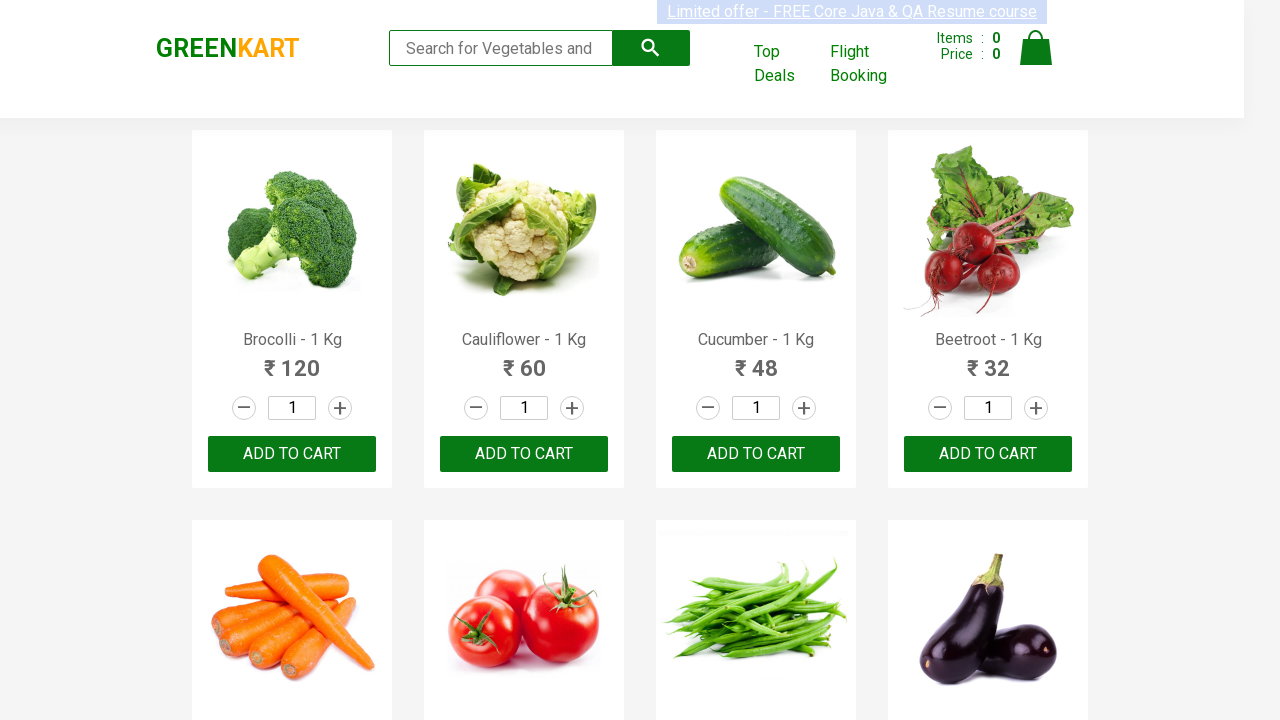

Waited for product list to load
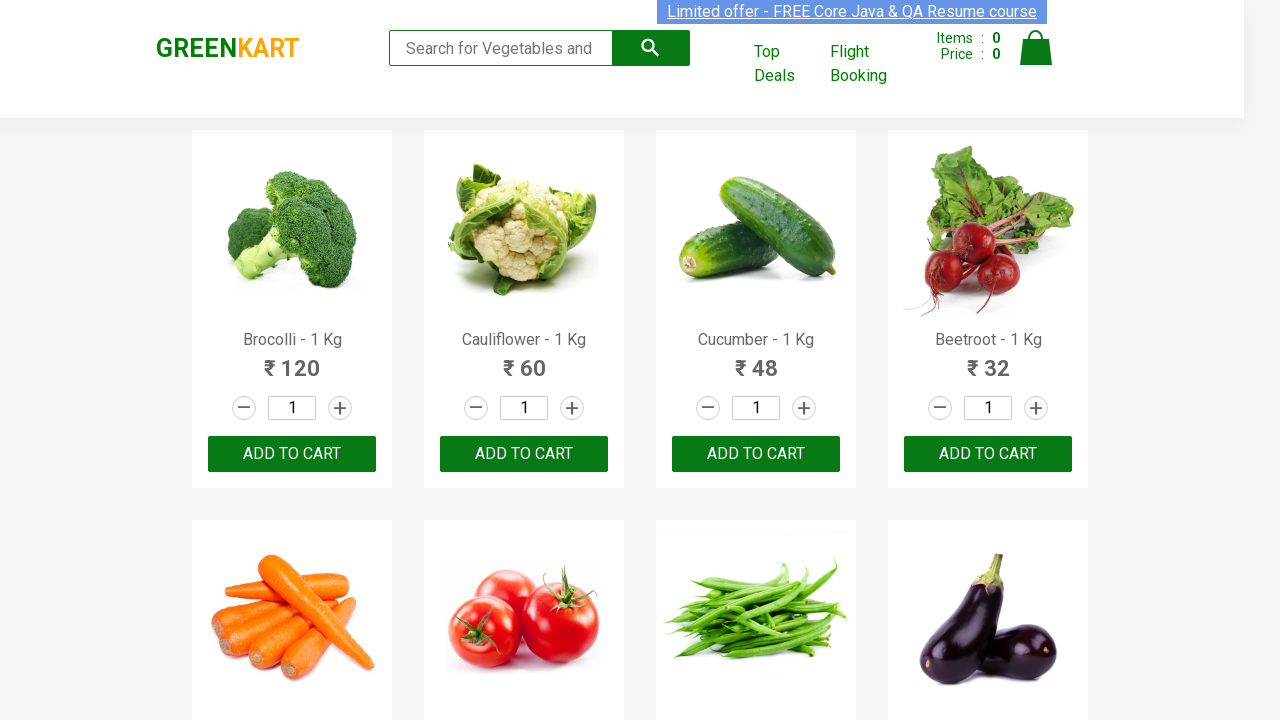

Retrieved all product elements from page
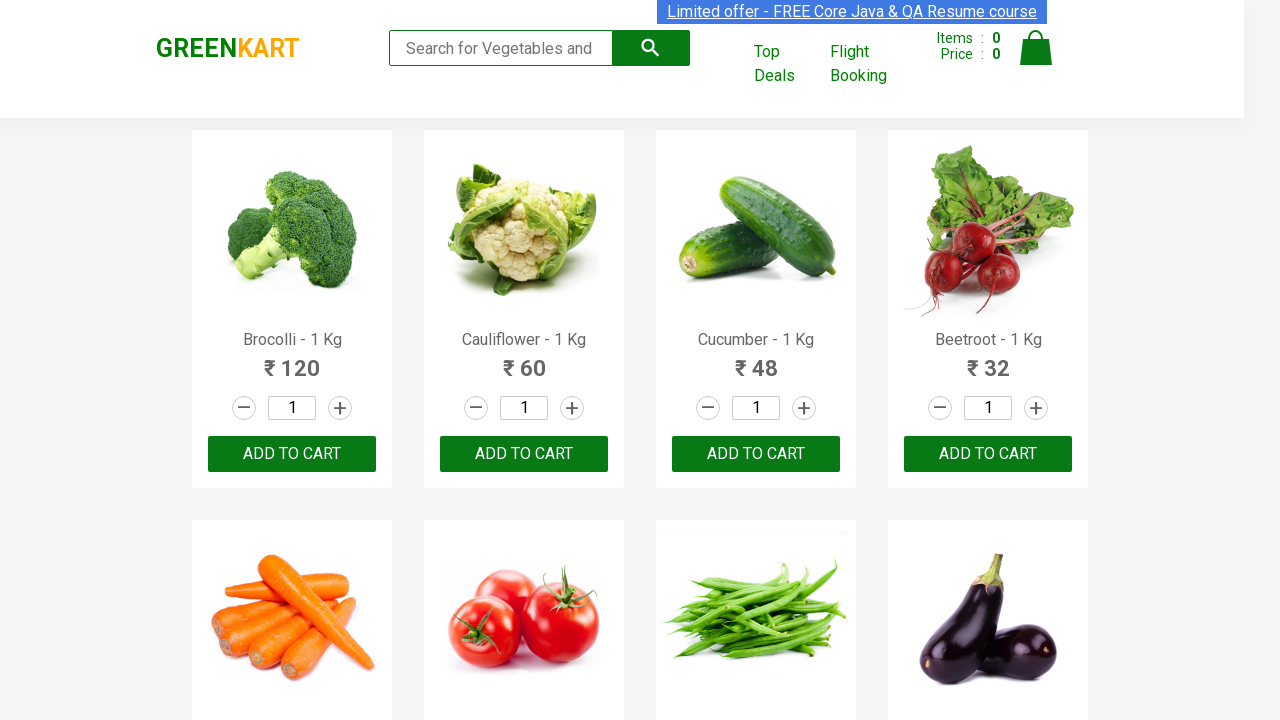

Added Brocolli to cart at (292, 454) on xpath=//div[@class='product-action']/button >> nth=0
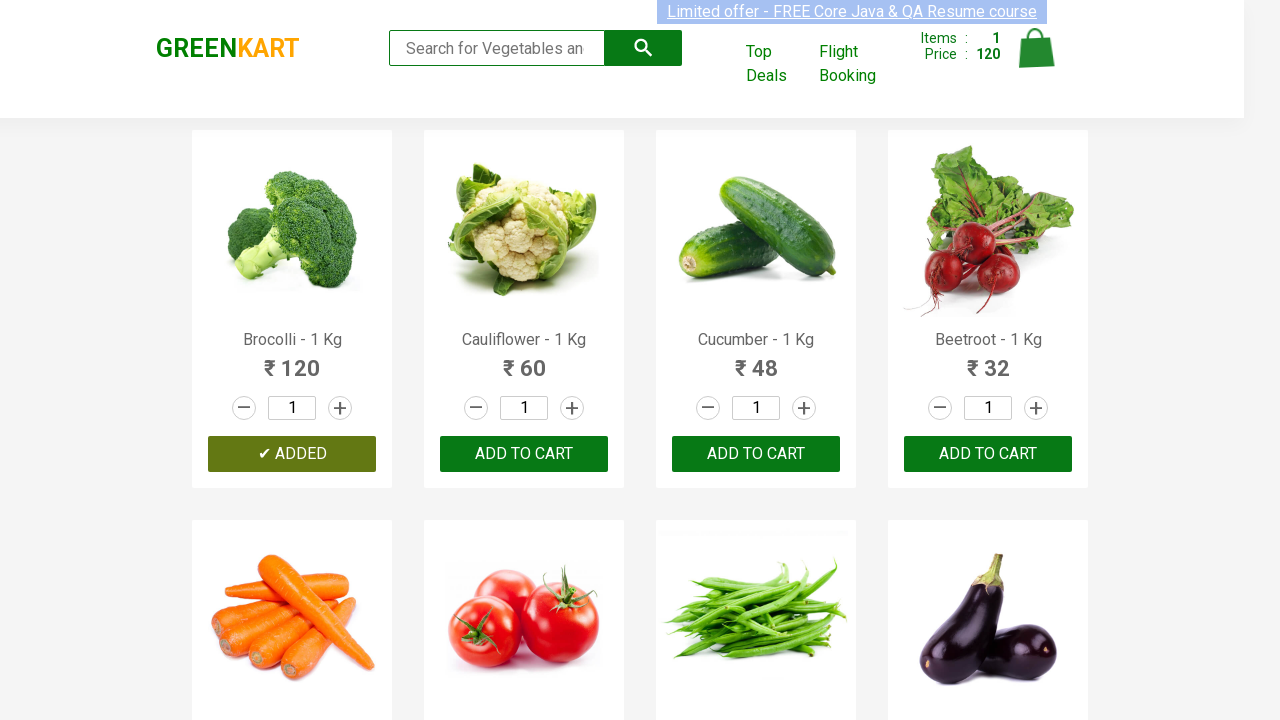

Added Cucumber to cart at (756, 454) on xpath=//div[@class='product-action']/button >> nth=2
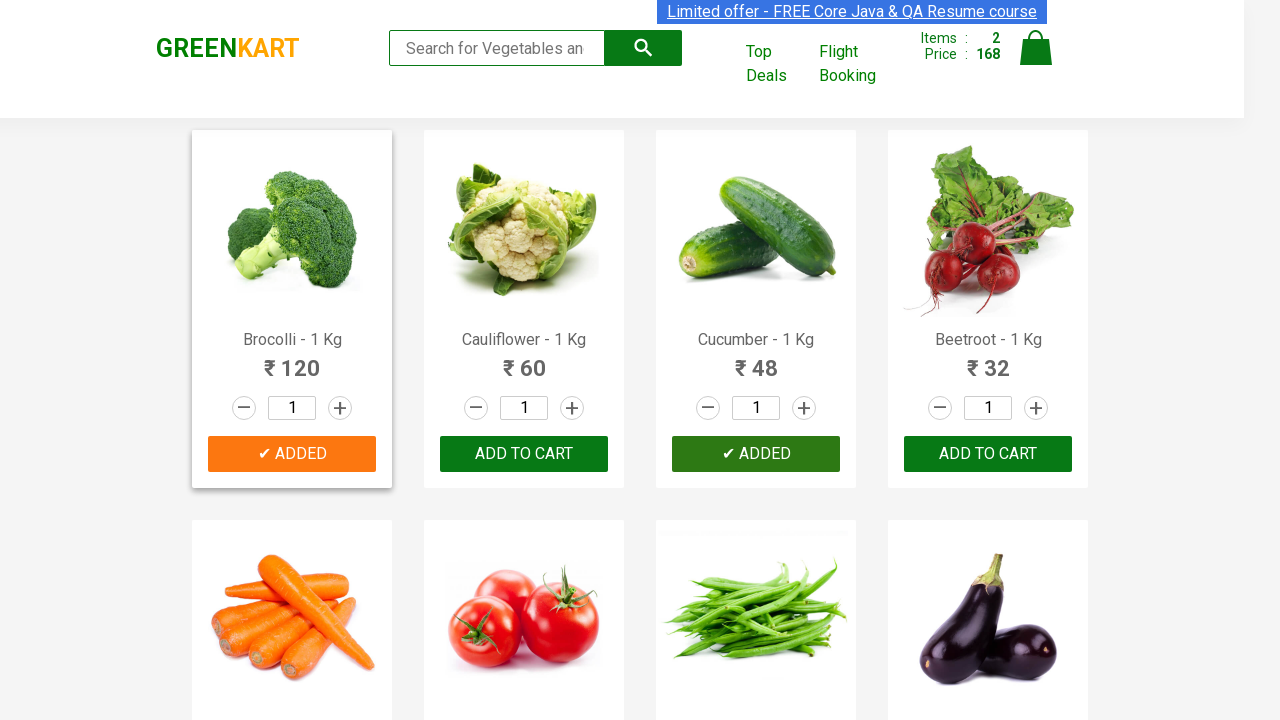

Added Beetroot to cart at (988, 454) on xpath=//div[@class='product-action']/button >> nth=3
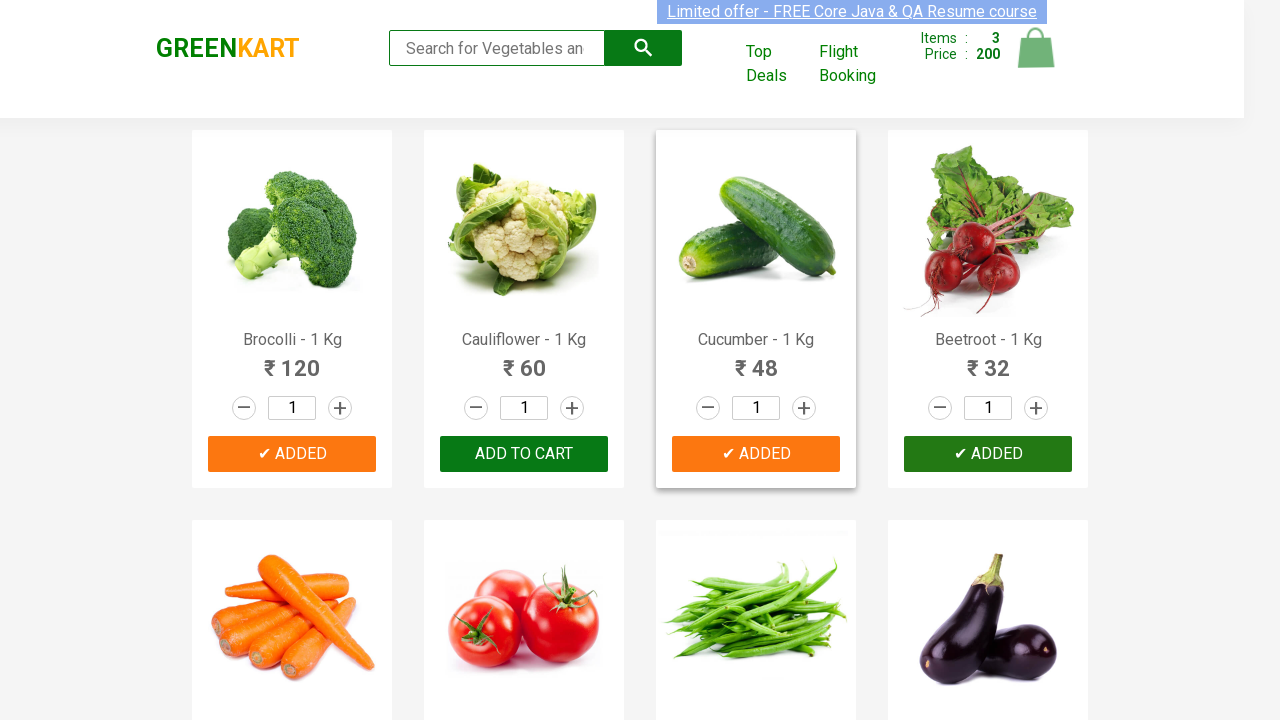

Clicked cart icon at (1036, 48) on img[alt='Cart']
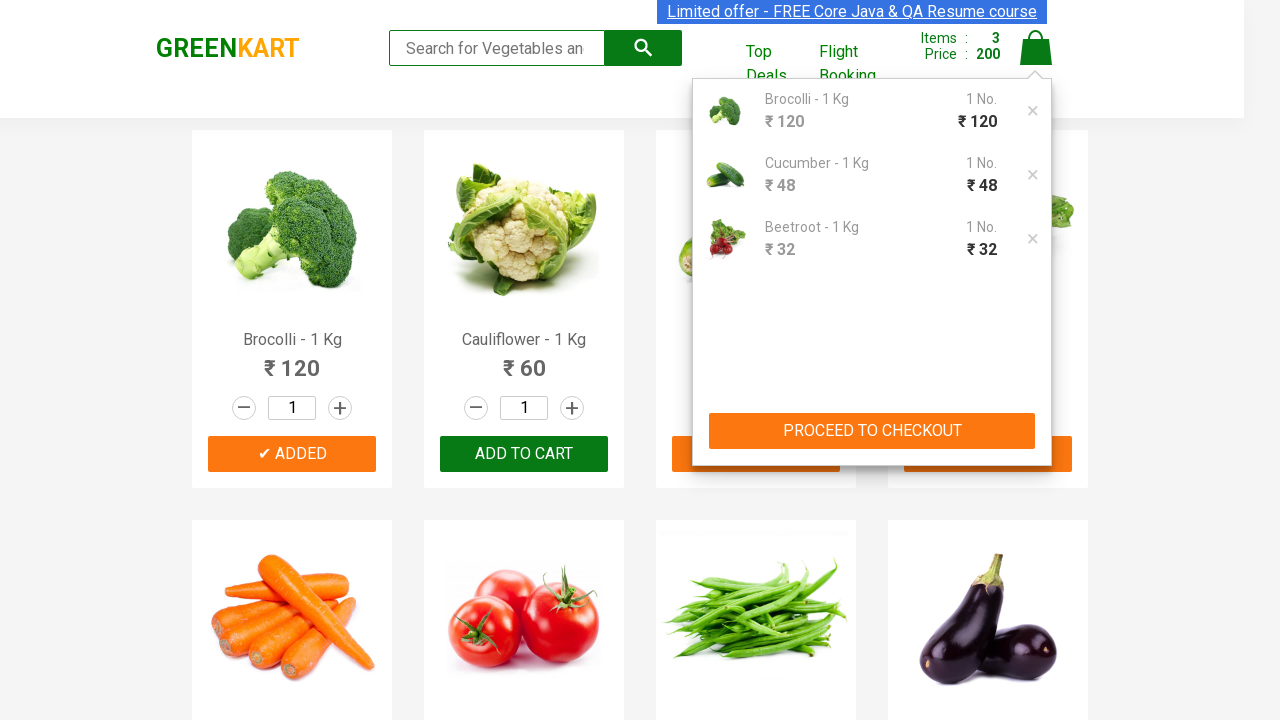

Clicked PROCEED TO CHECKOUT button at (872, 431) on xpath=//button[contains(text(),'PROCEED TO CHECKOUT')]
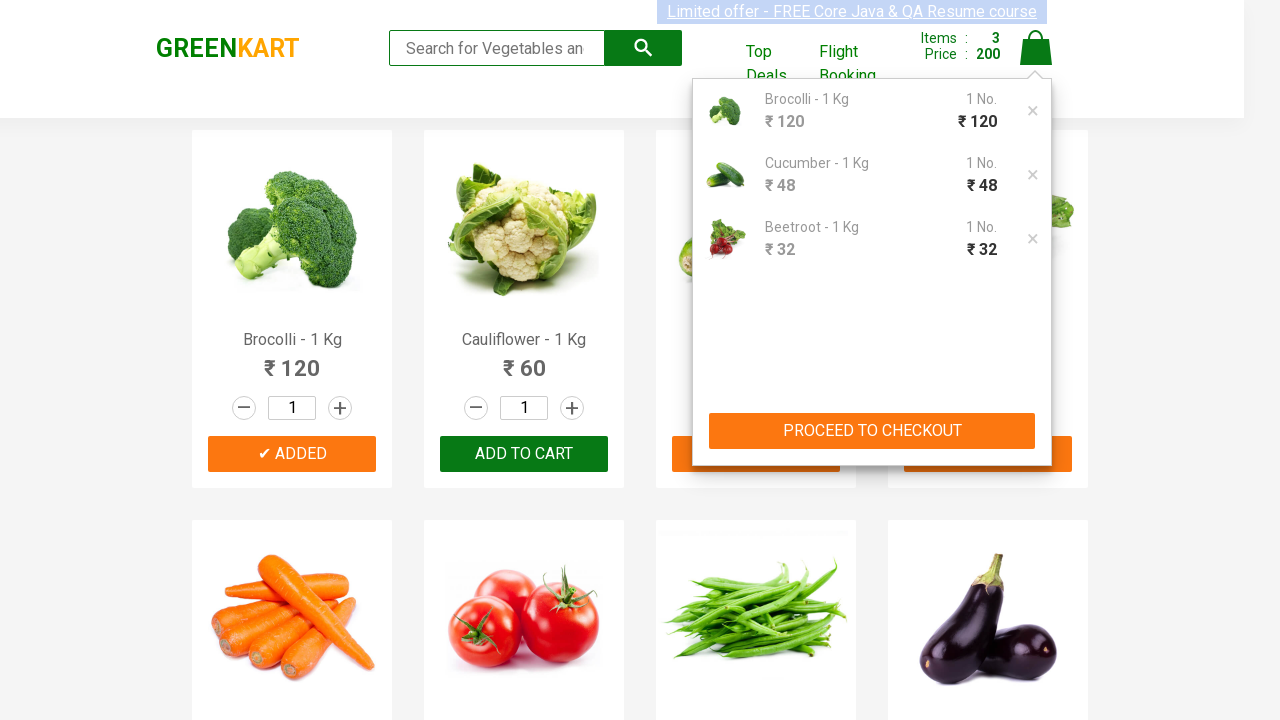

Promo code input field is visible
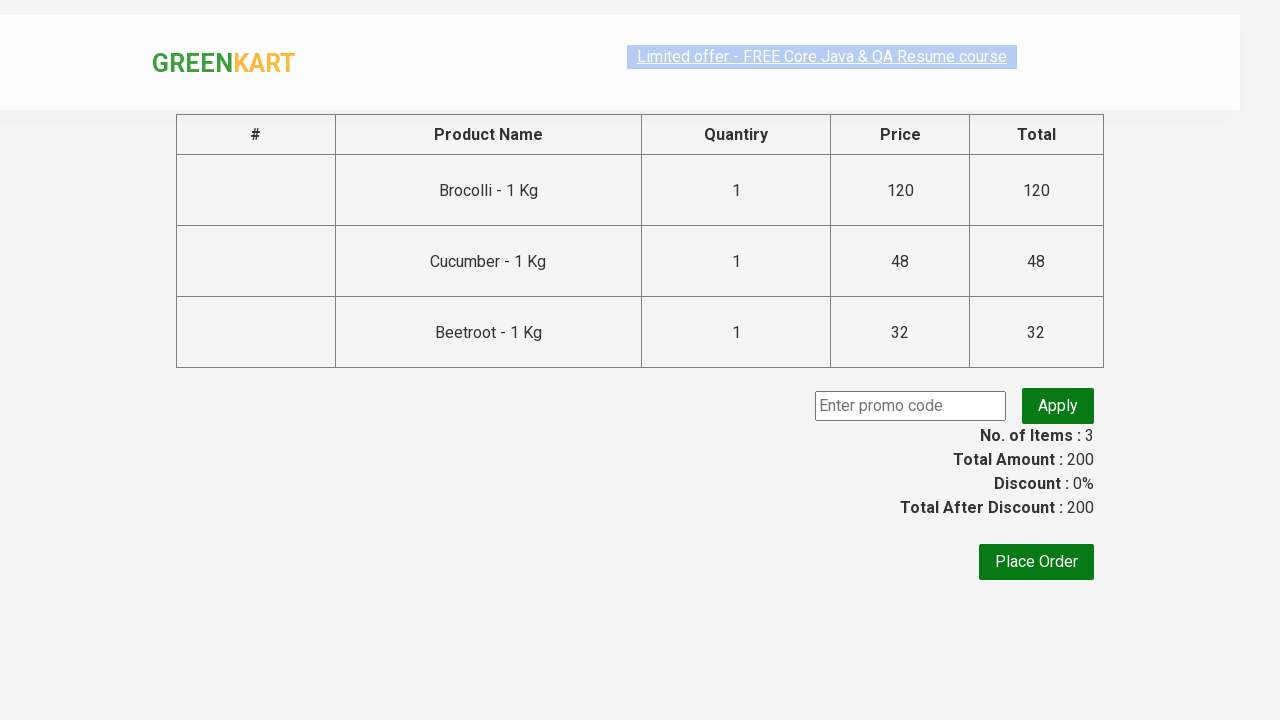

Entered promo code 'rahulshettyacademy' on input.promoCode
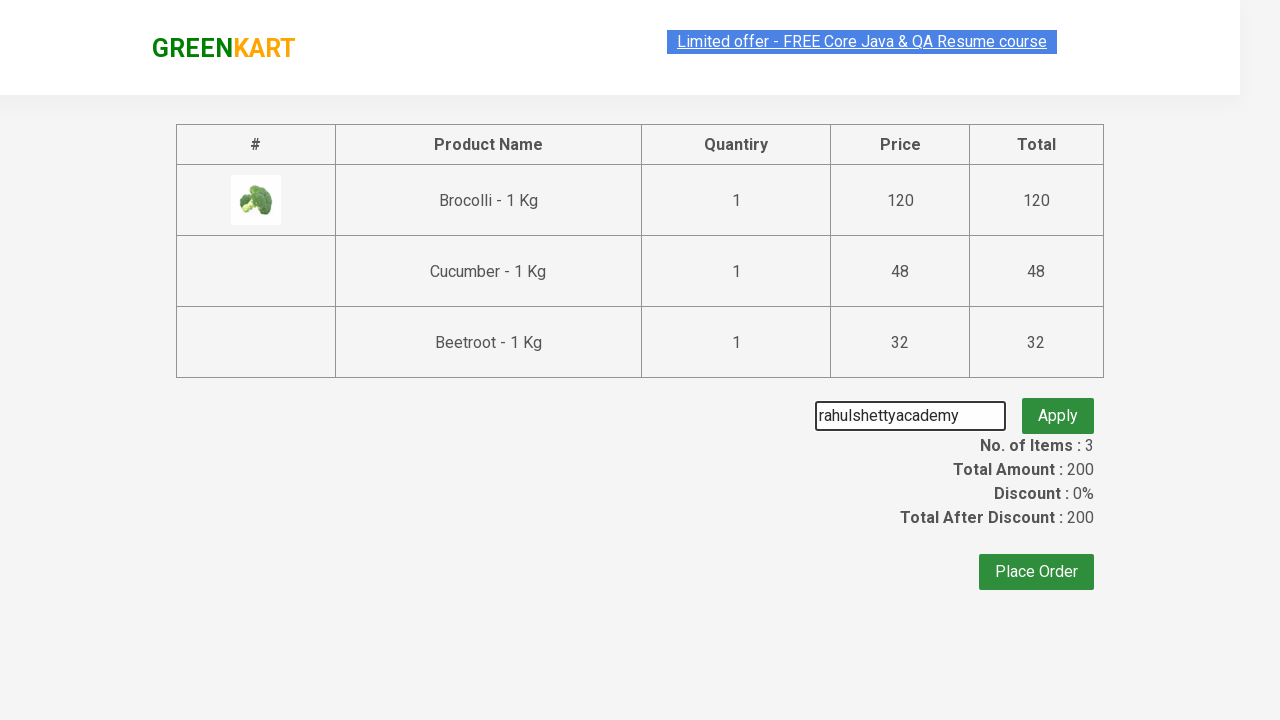

Clicked apply promo button at (1058, 406) on button.promoBtn
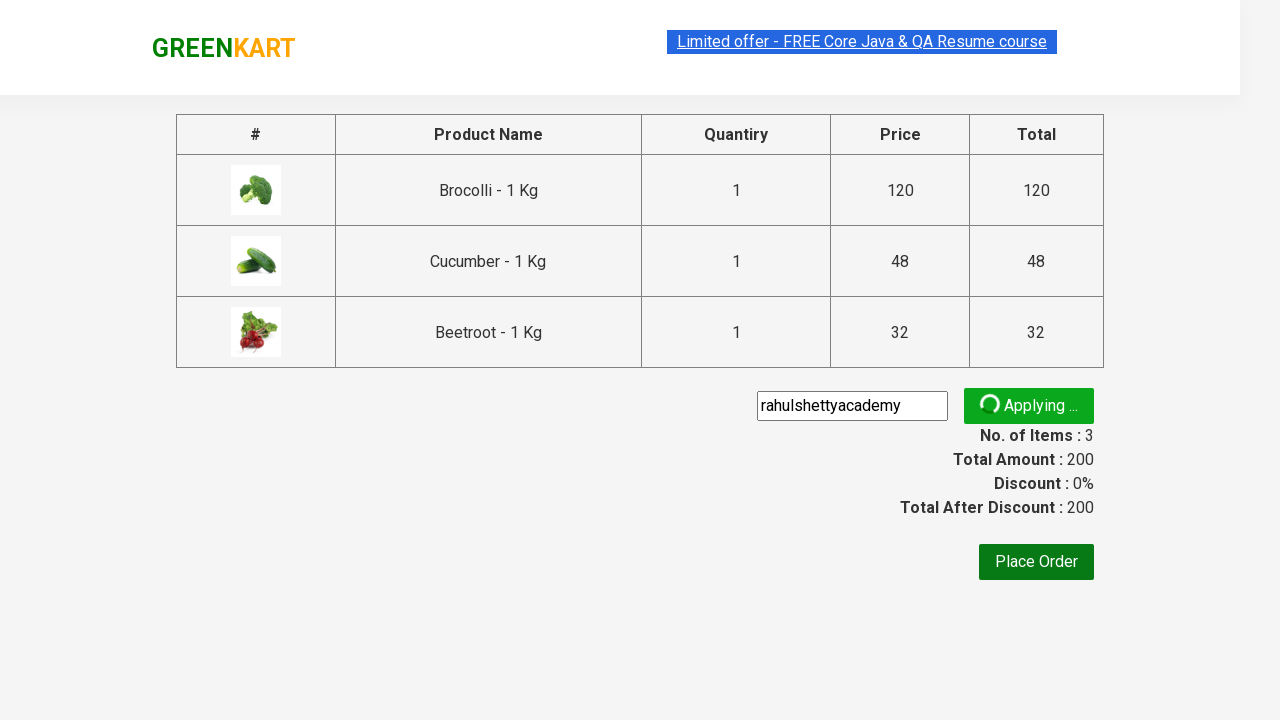

Promo code successfully applied - promo info displayed
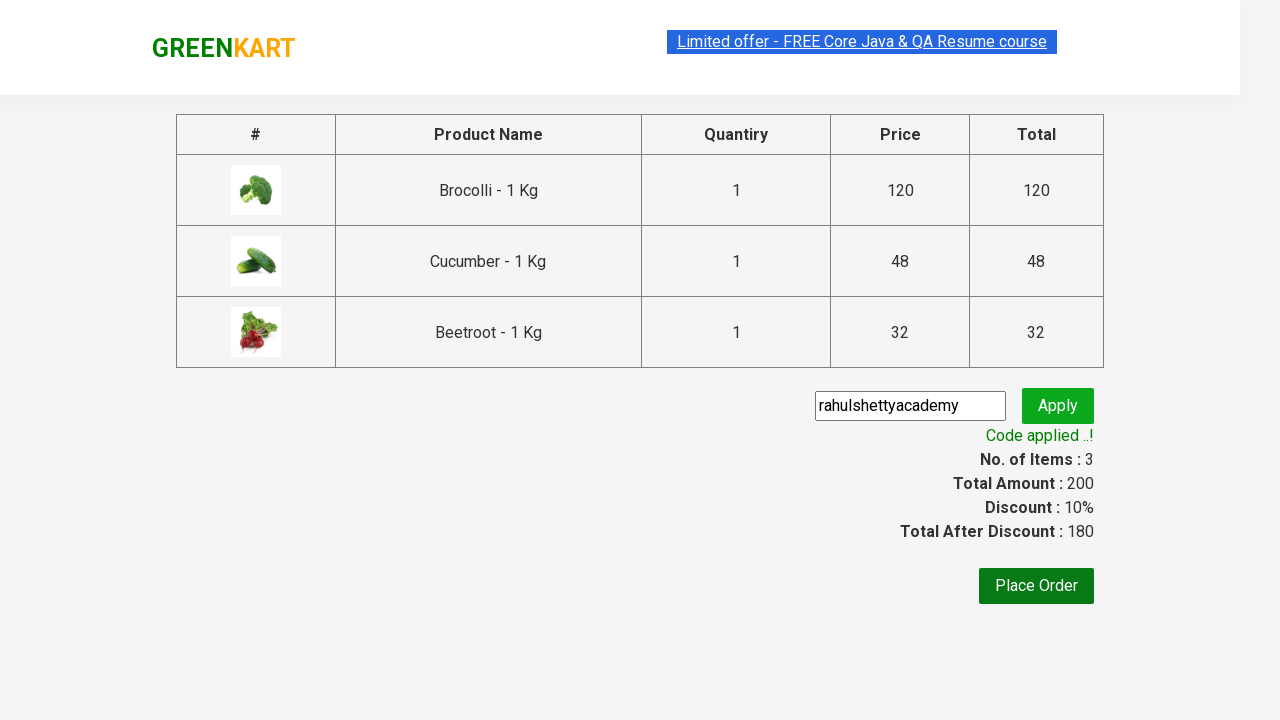

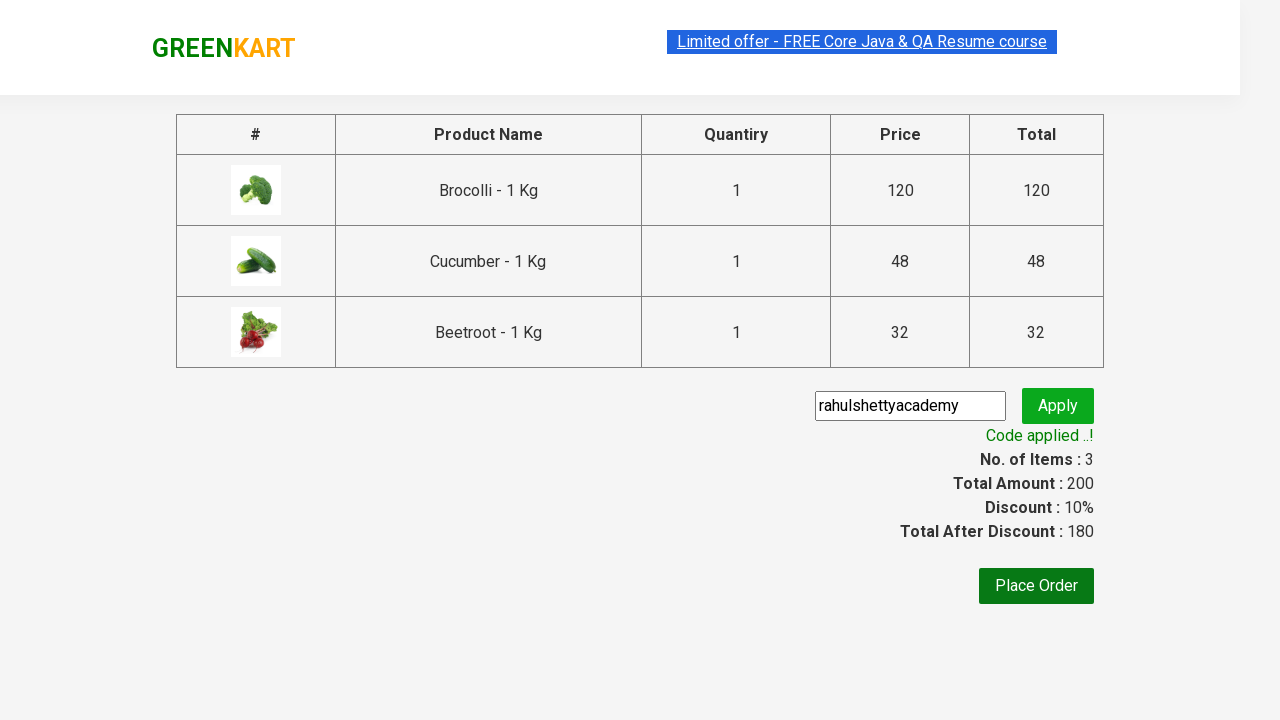